Tests a registration form by filling in first name, last name, and email fields, then submitting and verifying the success message.

Starting URL: http://suninjuly.github.io/registration1.html

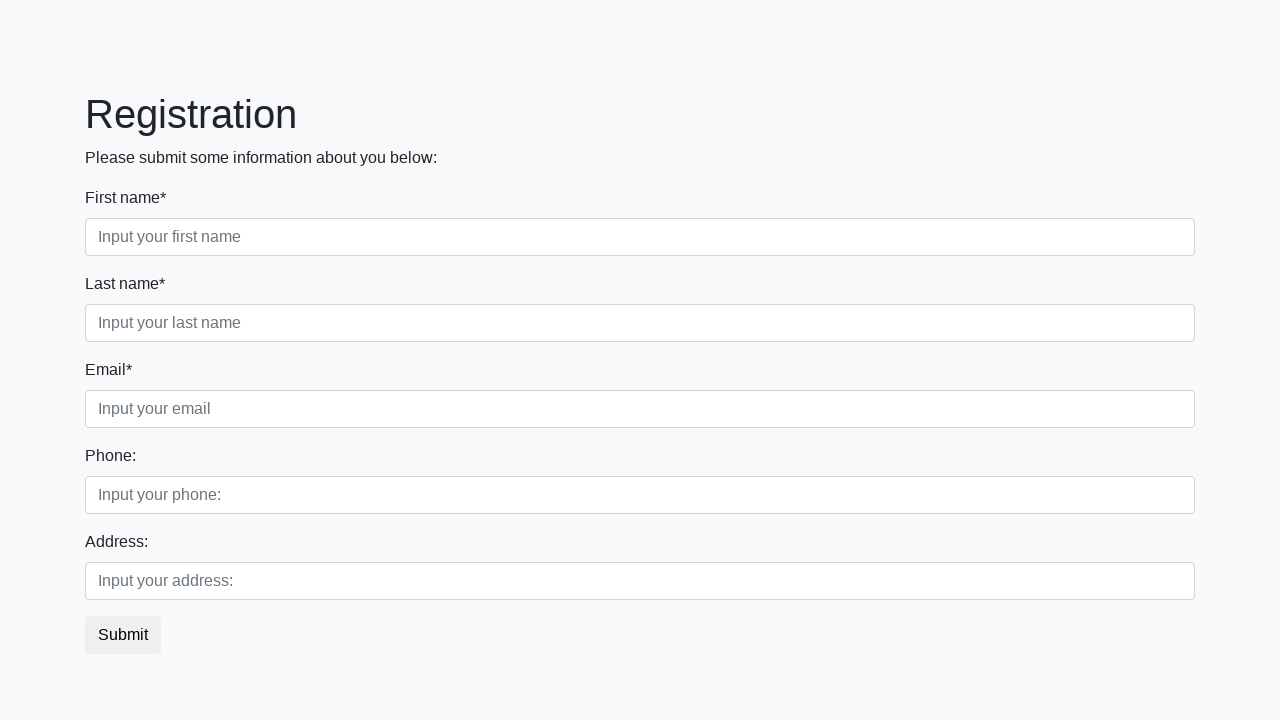

Filled first name field with 'Ivan' on .form-control[placeholder='Input your first name']
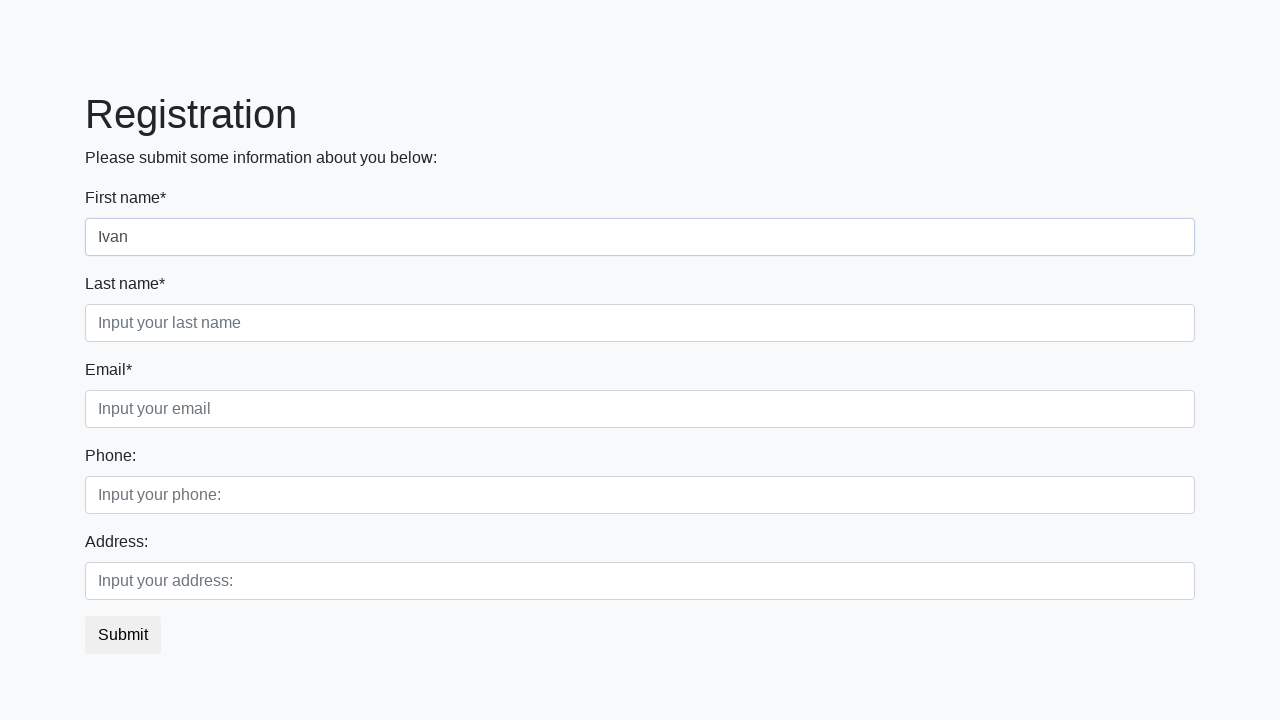

Filled last name field with 'Ivanov' on .form-control[placeholder='Input your last name']
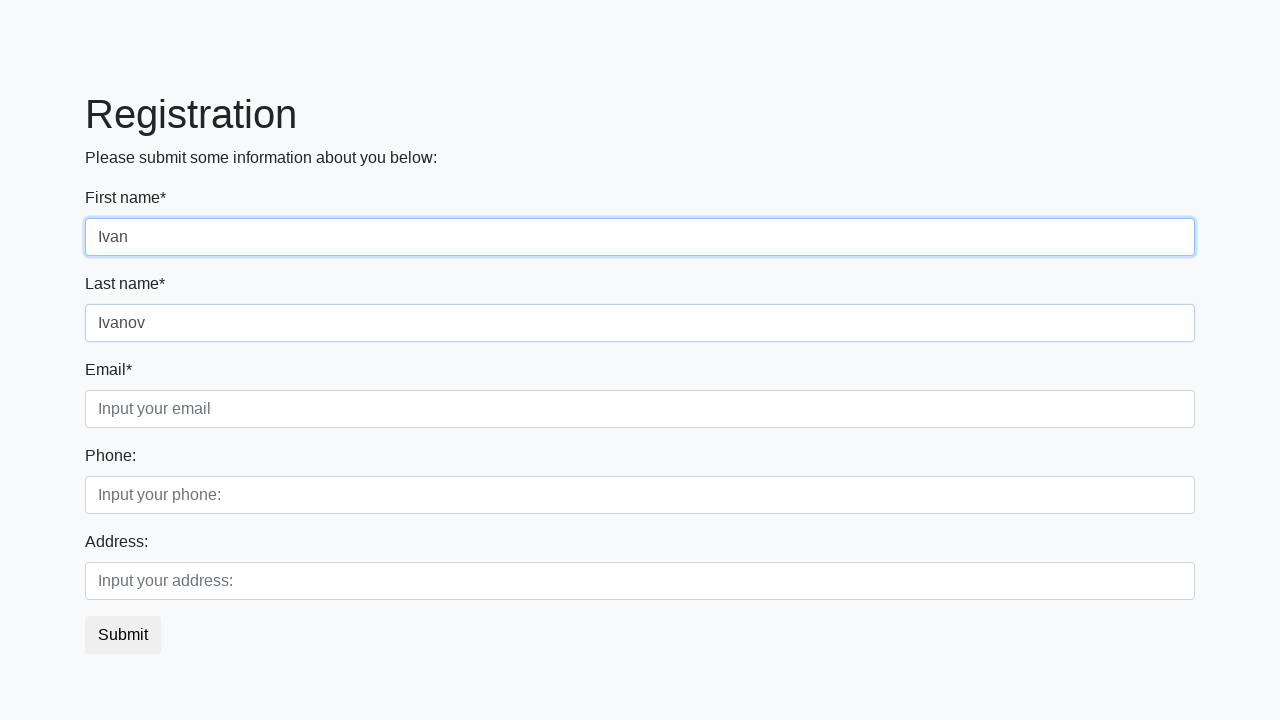

Filled email field with '123@ivan.123' on .form-control[placeholder='Input your email']
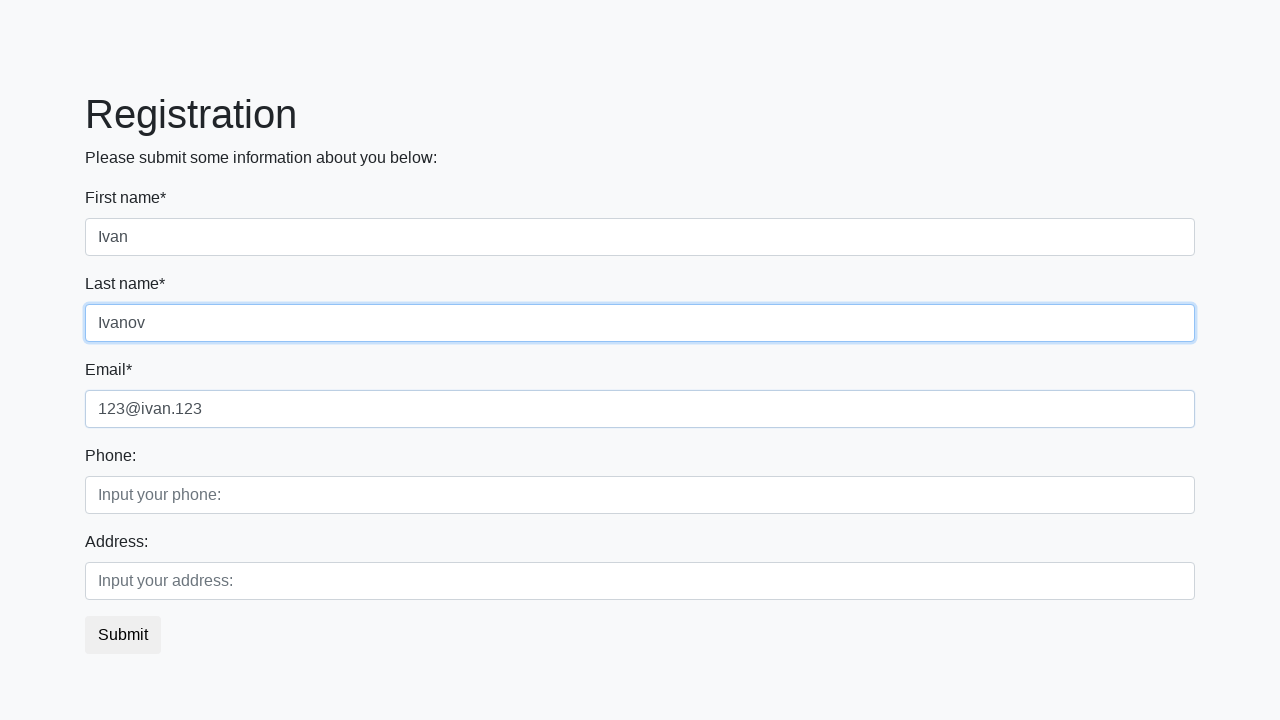

Clicked submit button to register at (123, 635) on button.btn
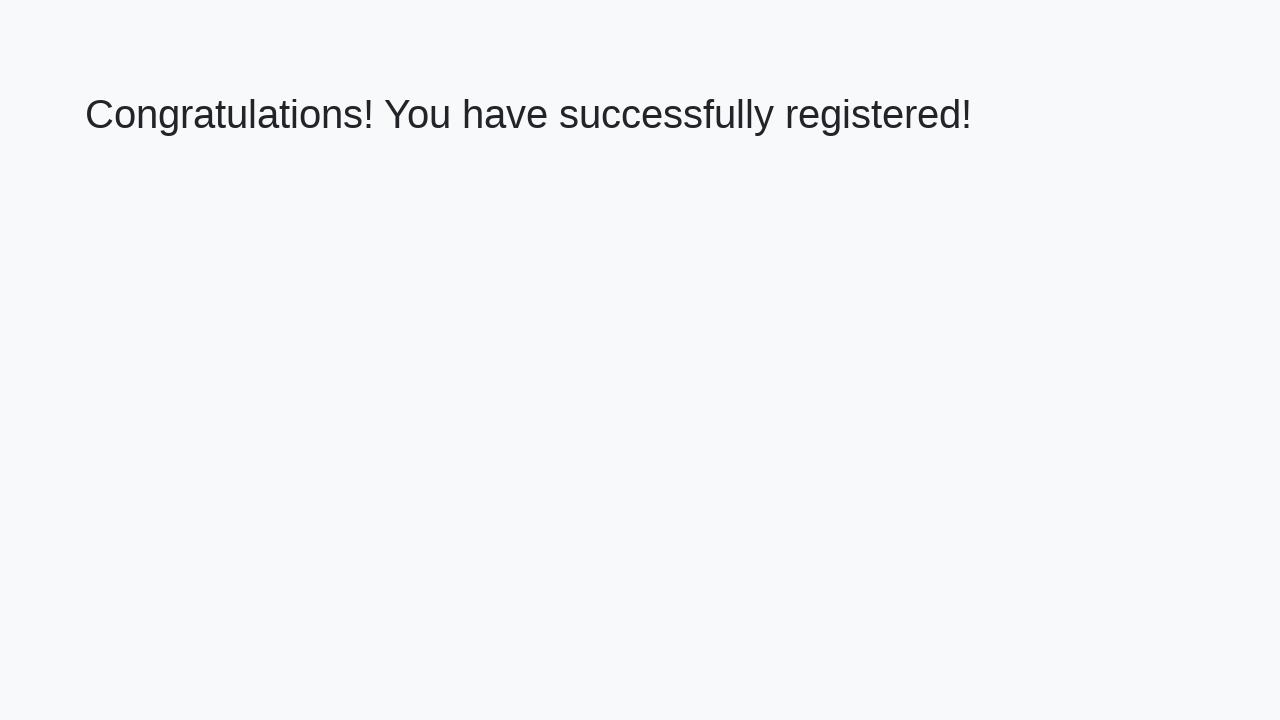

Success message heading loaded
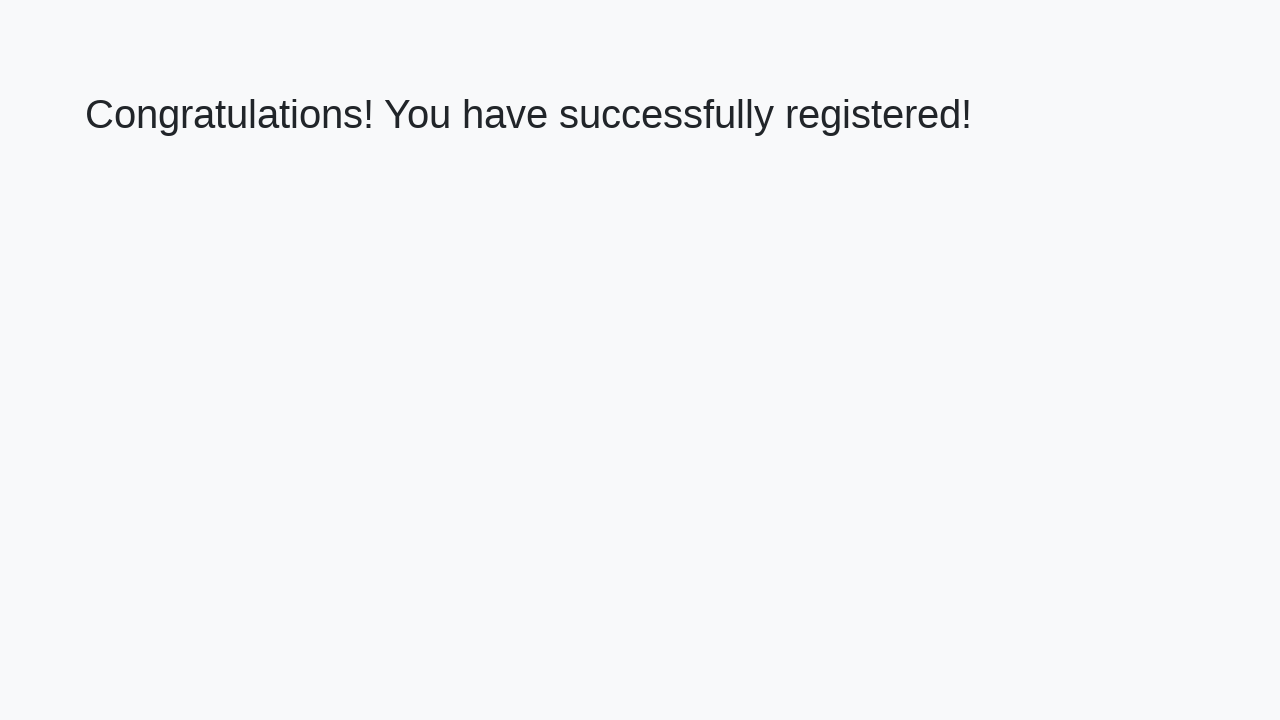

Retrieved success message text
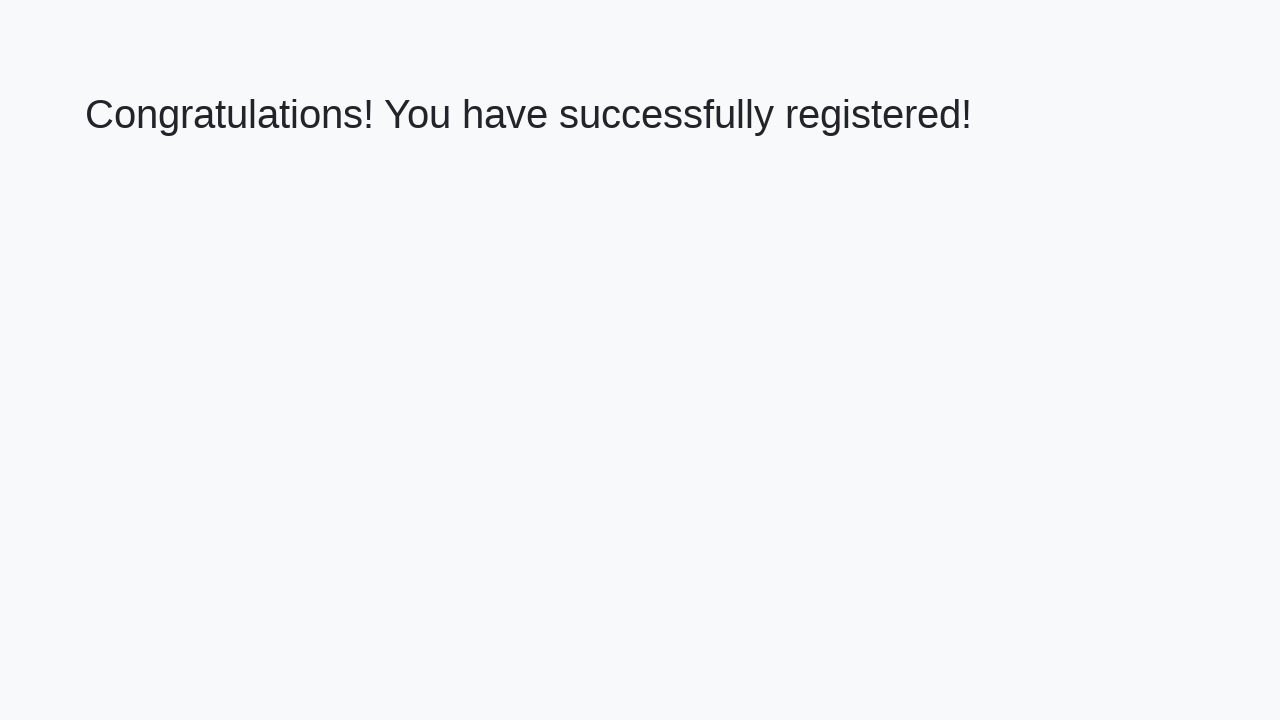

Verified success message: 'Congratulations! You have successfully registered!'
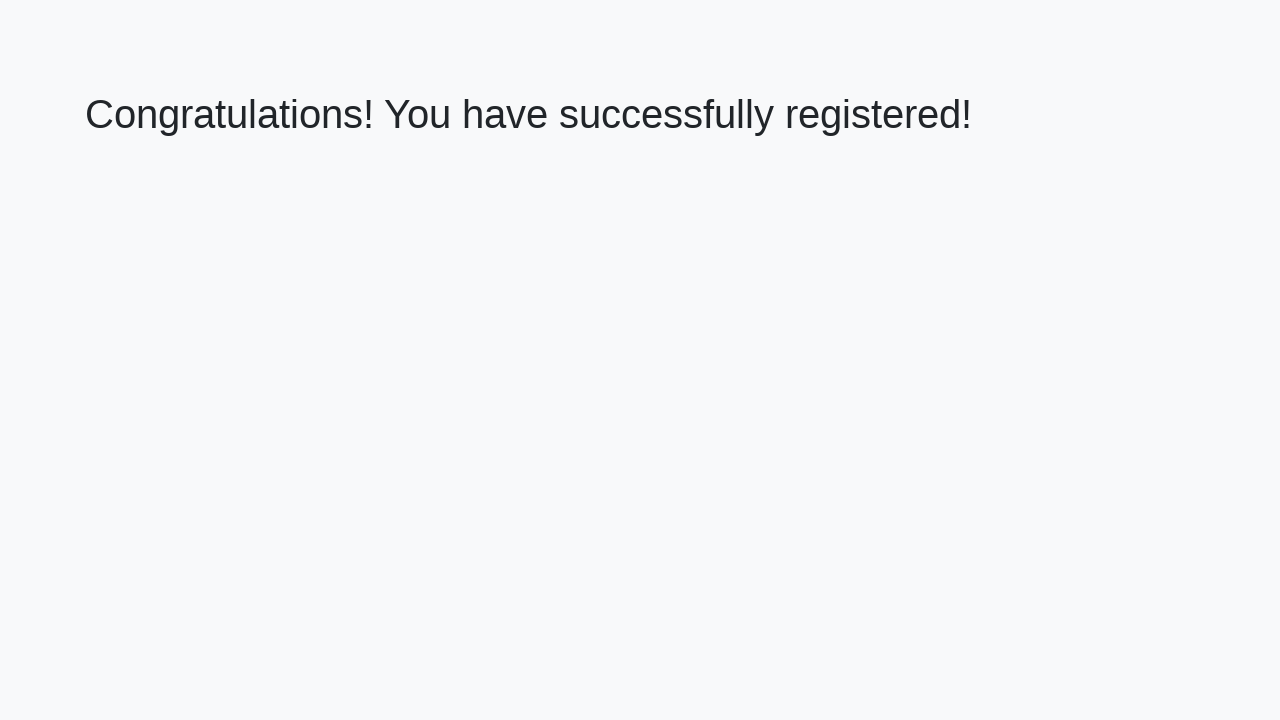

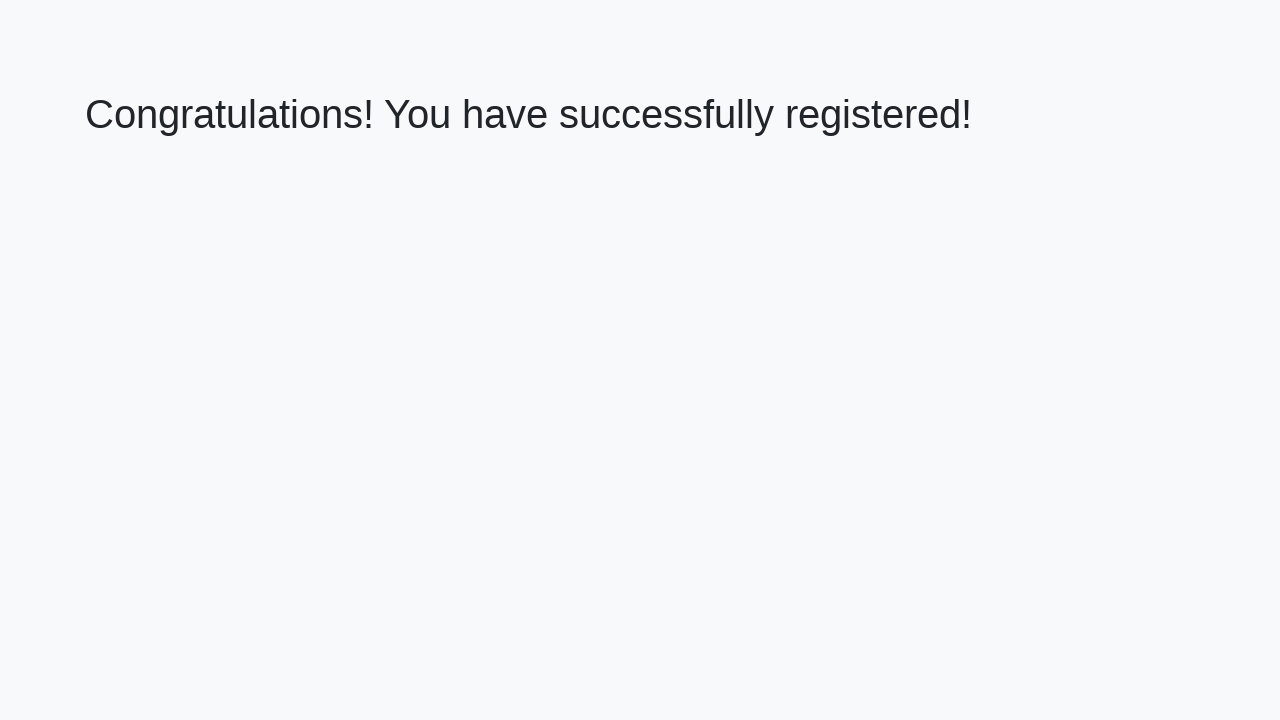